Tests Python.org search functionality using a structured test approach - searches for "pycon" and verifies results are found

Starting URL: http://www.python.org

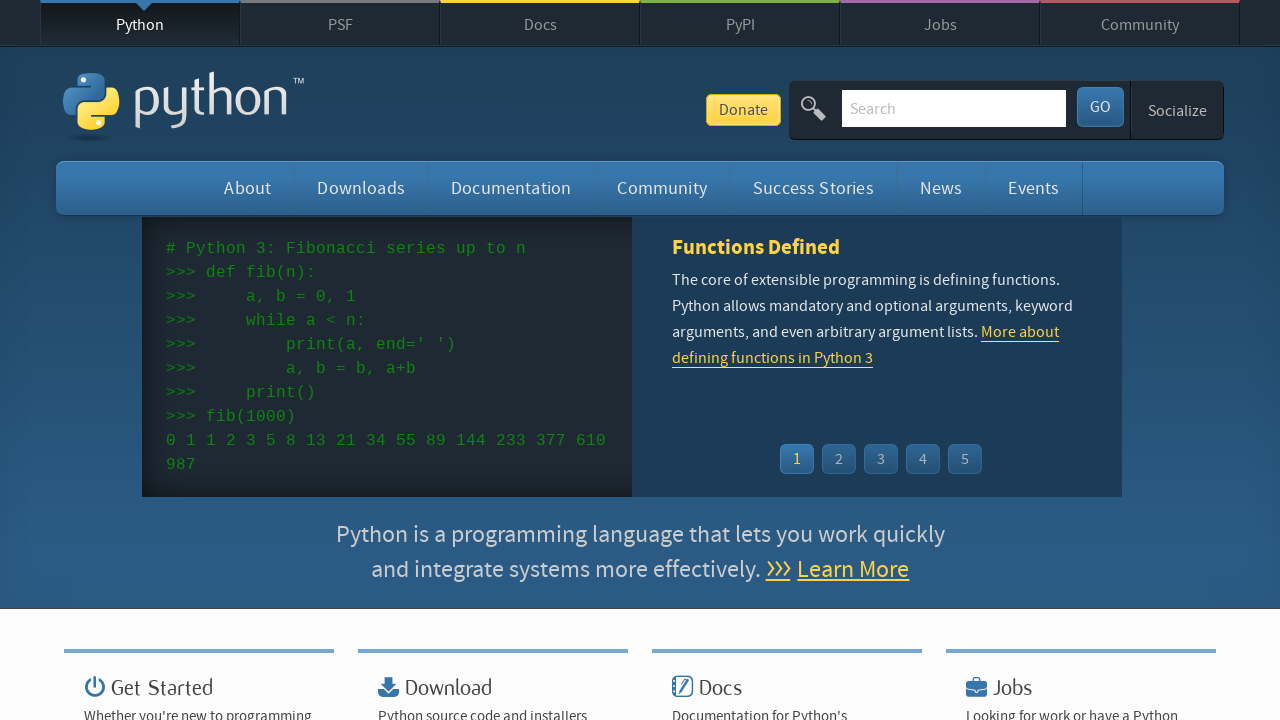

Filled search box with 'pycon' on input[name='q']
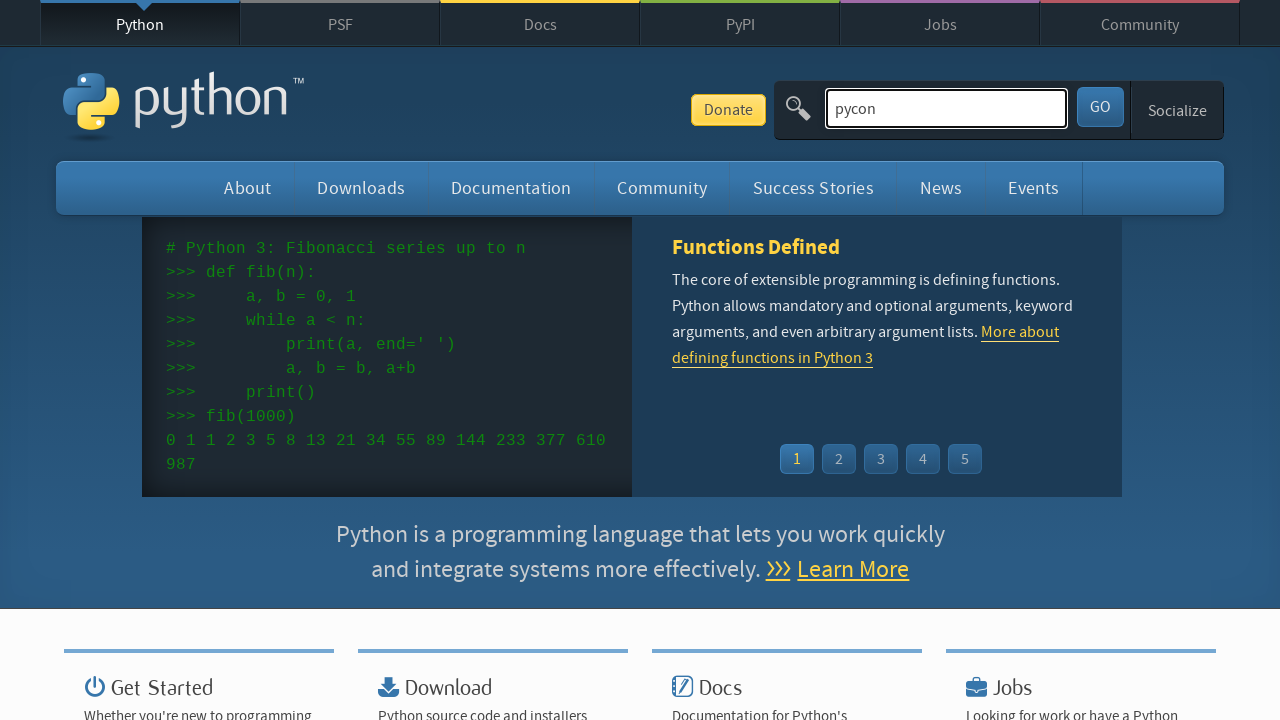

Pressed Enter to submit search query on input[name='q']
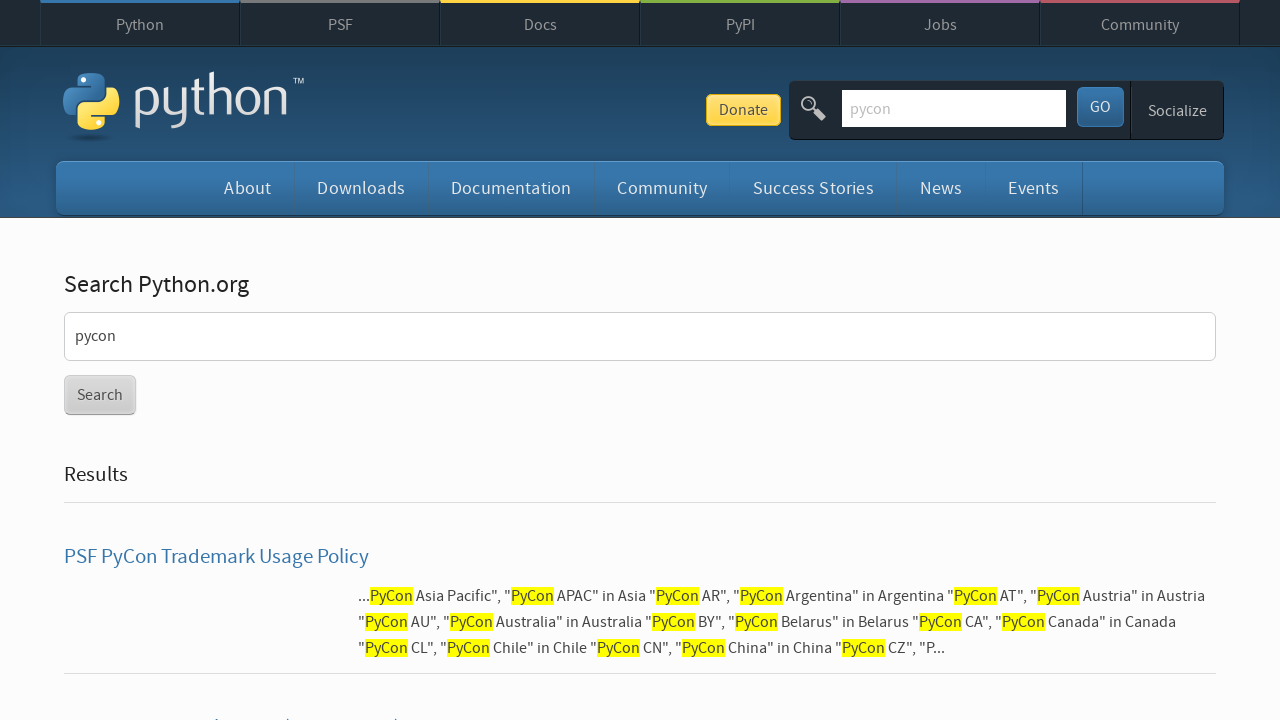

Search results page loaded successfully
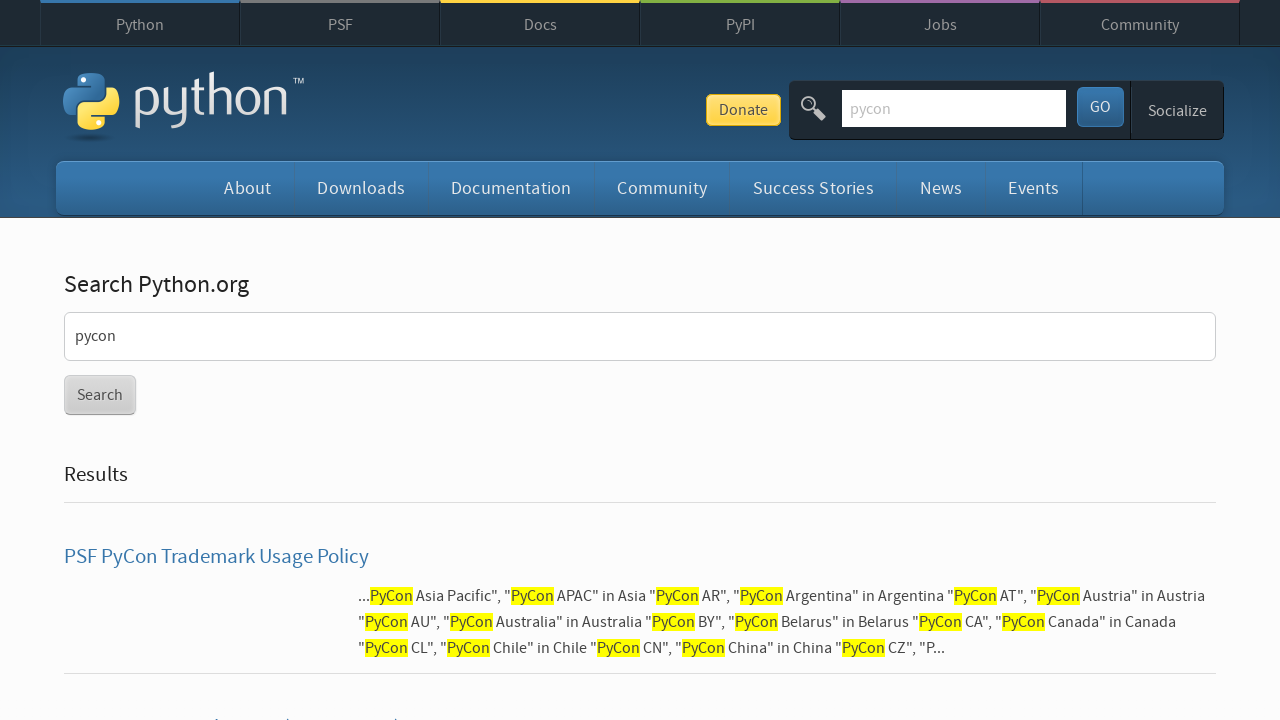

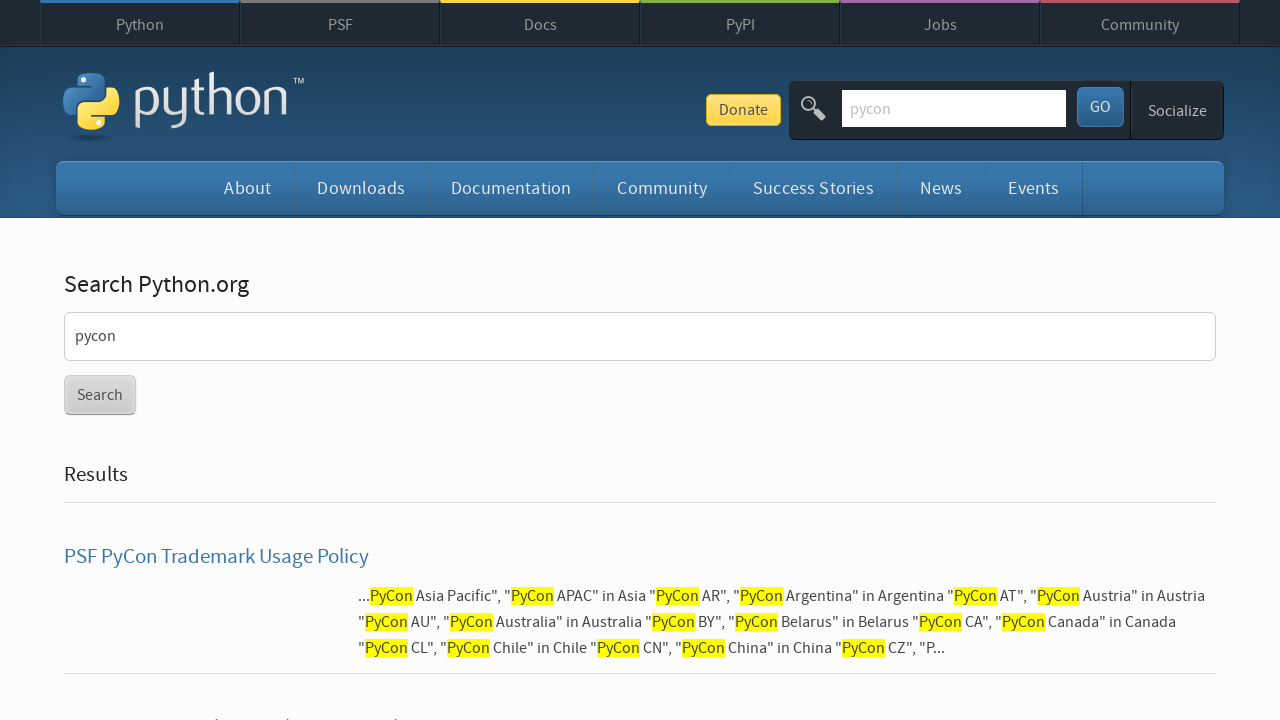